Tests clicking on the Load Delays link and waiting for a button that appears after a delay

Starting URL: http://www.uitestingplayground.com/

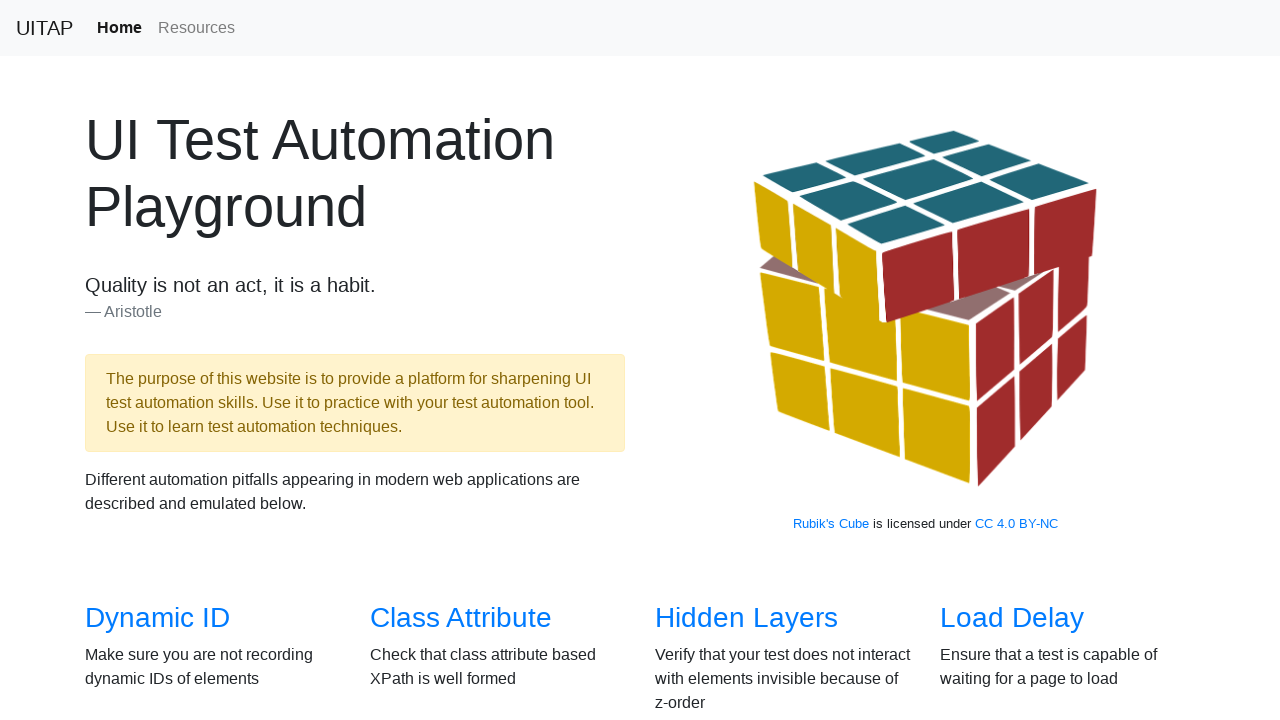

Clicked on Load Delays link from homepage at (1012, 618) on a[href='/loaddelay']
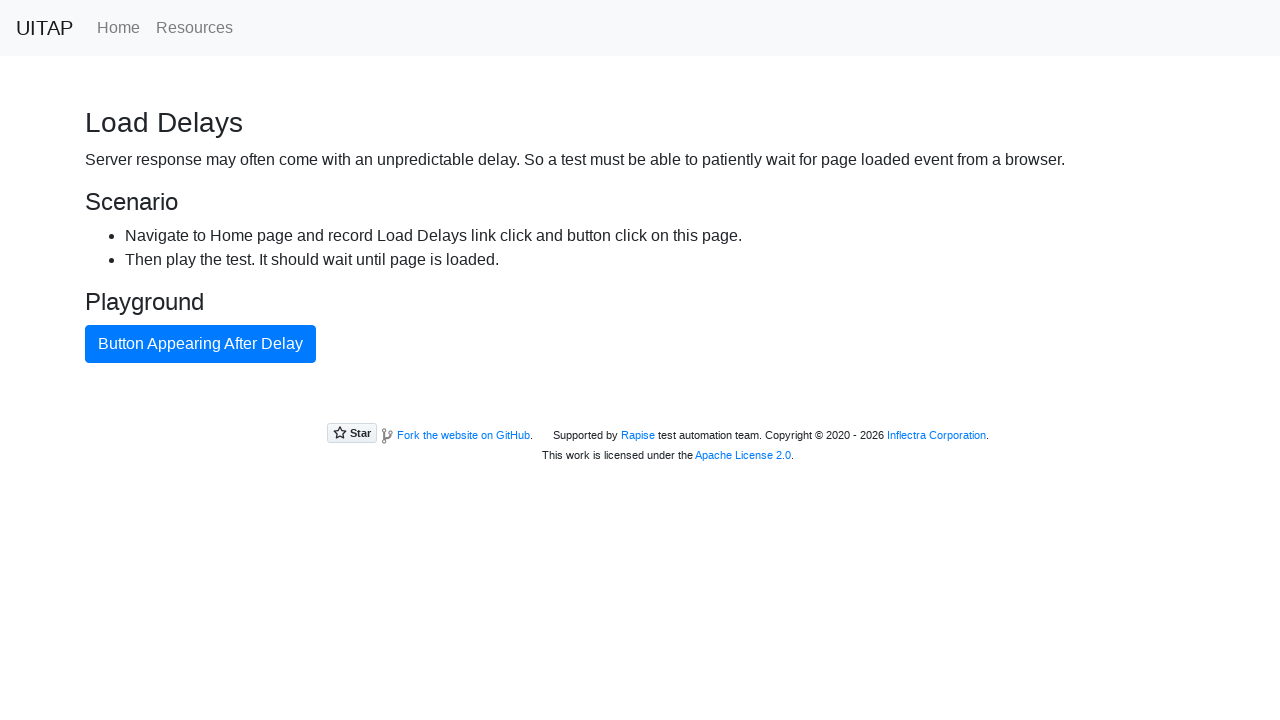

Navigated to Load Delays page
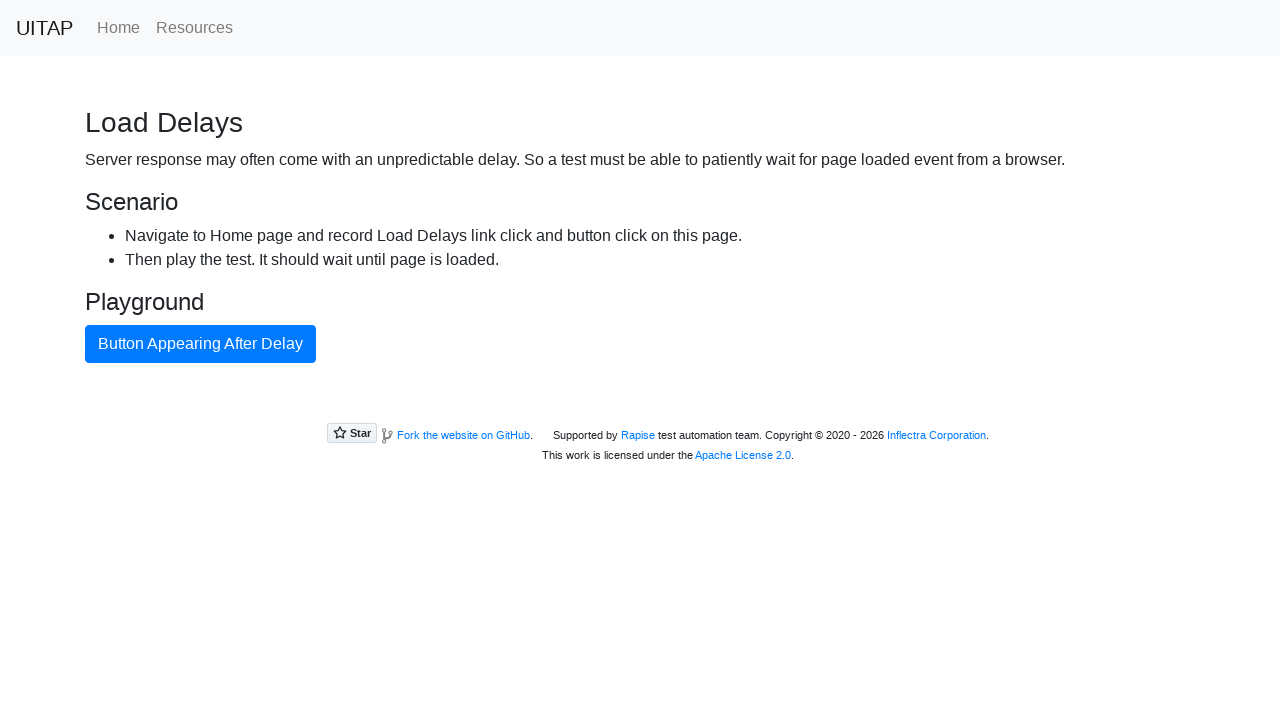

Clicked the blue button that appeared after delay at (200, 344) on button.btn-primary
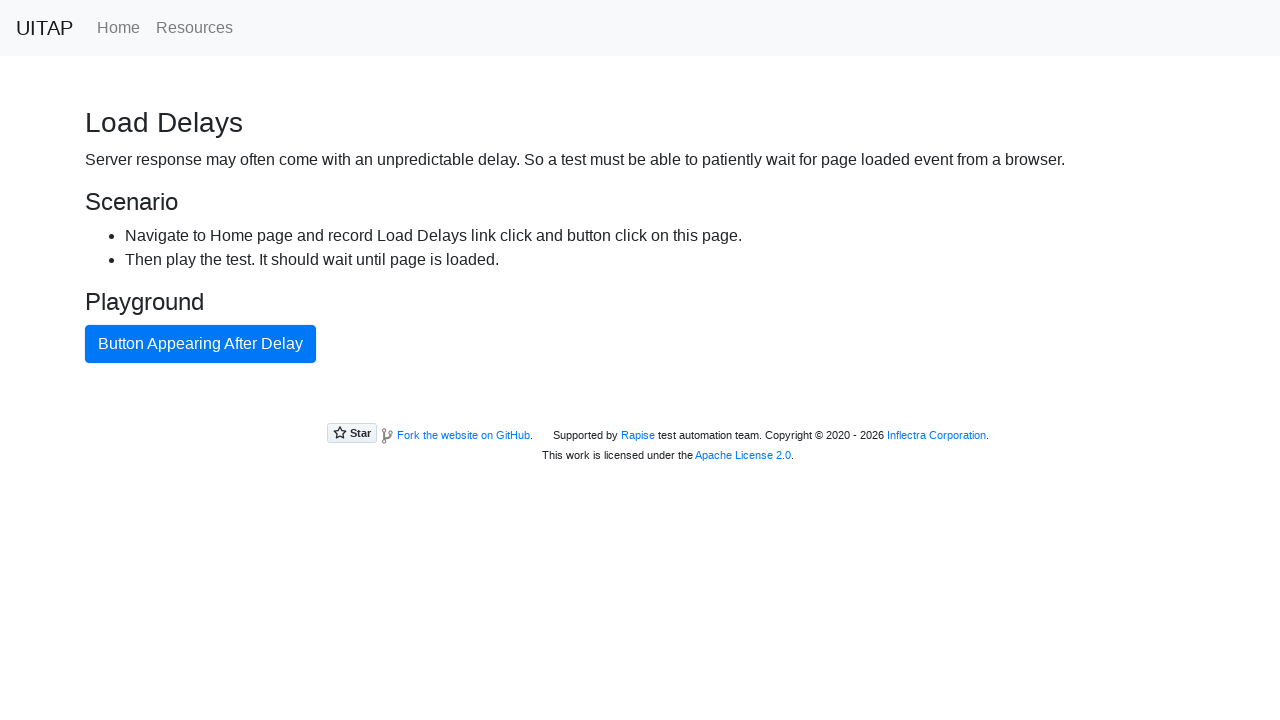

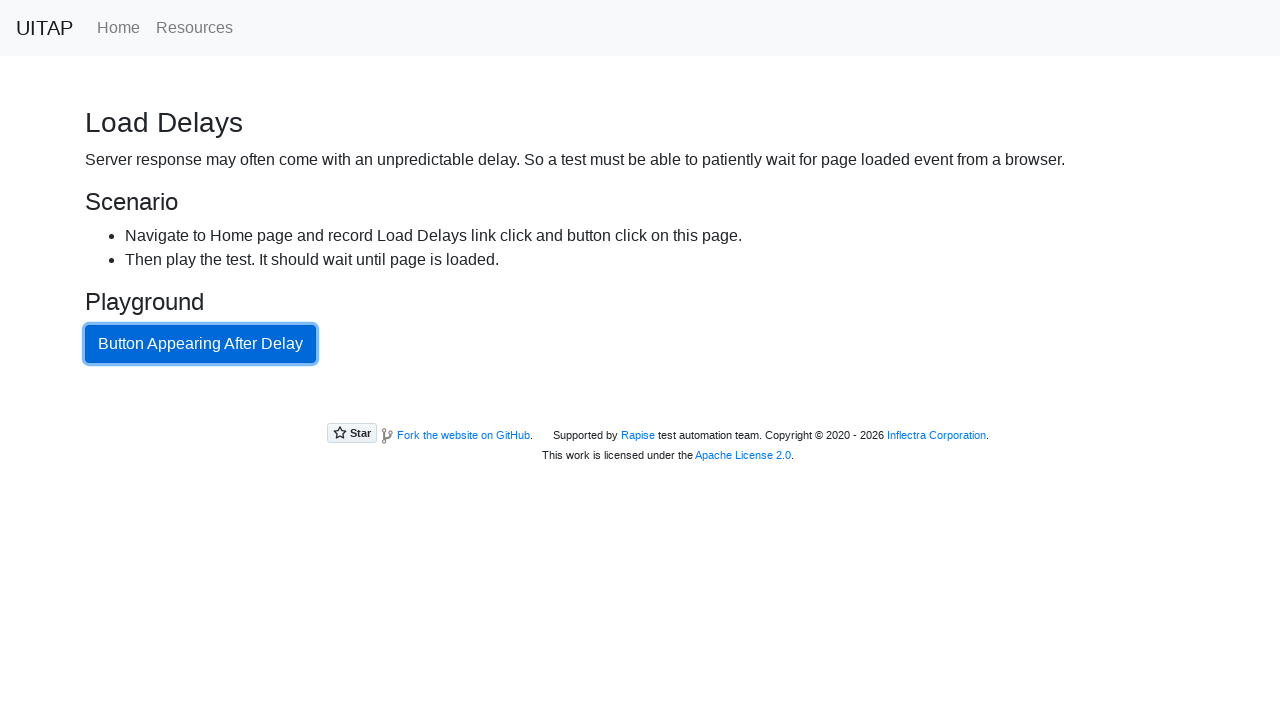